Smoke test that navigates to the Rolls-Royce Motors website and verifies the page loads successfully

Starting URL: https://www.rolls-roycemotorcars.com/

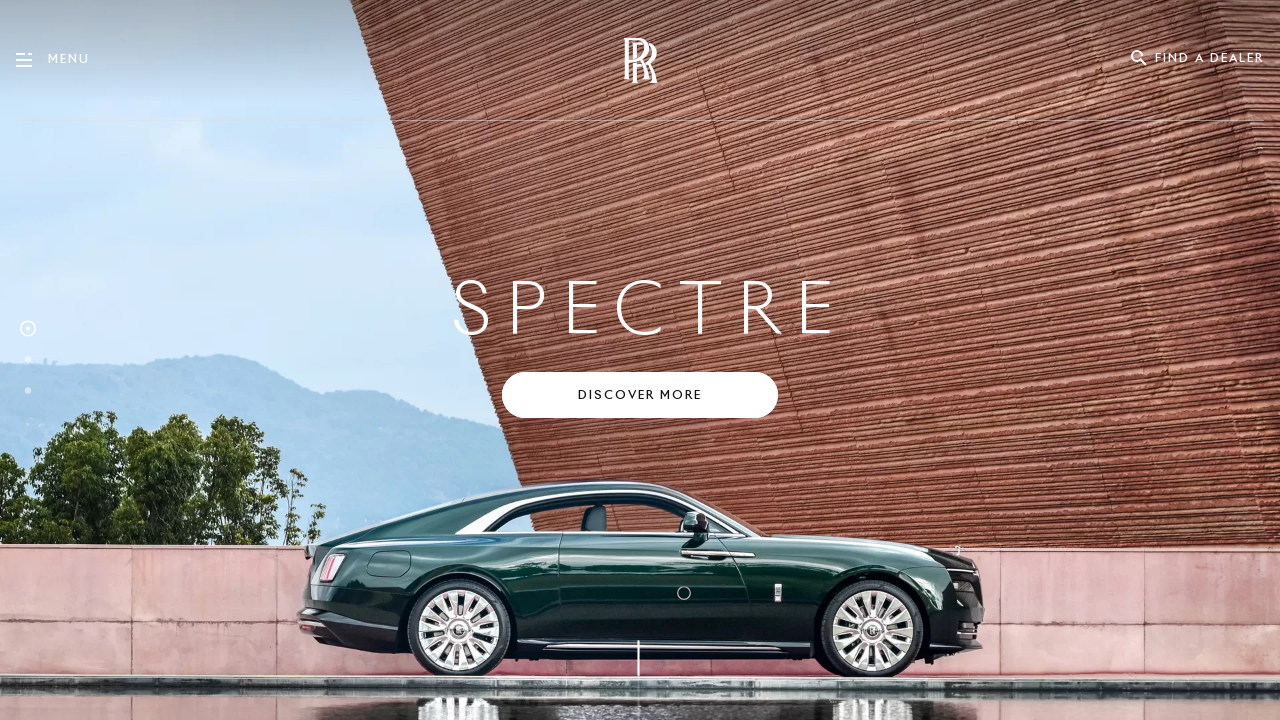

Page reached domcontentloaded state
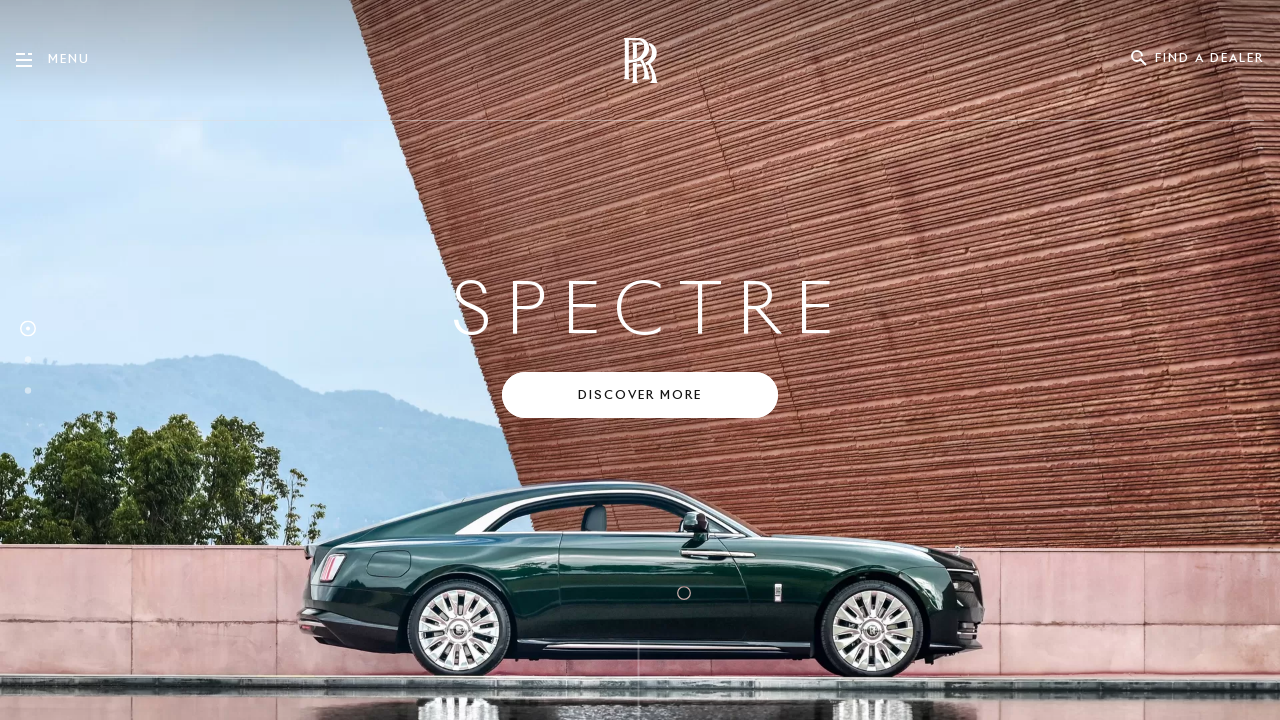

Body element is present - Rolls-Royce Motors website loaded successfully
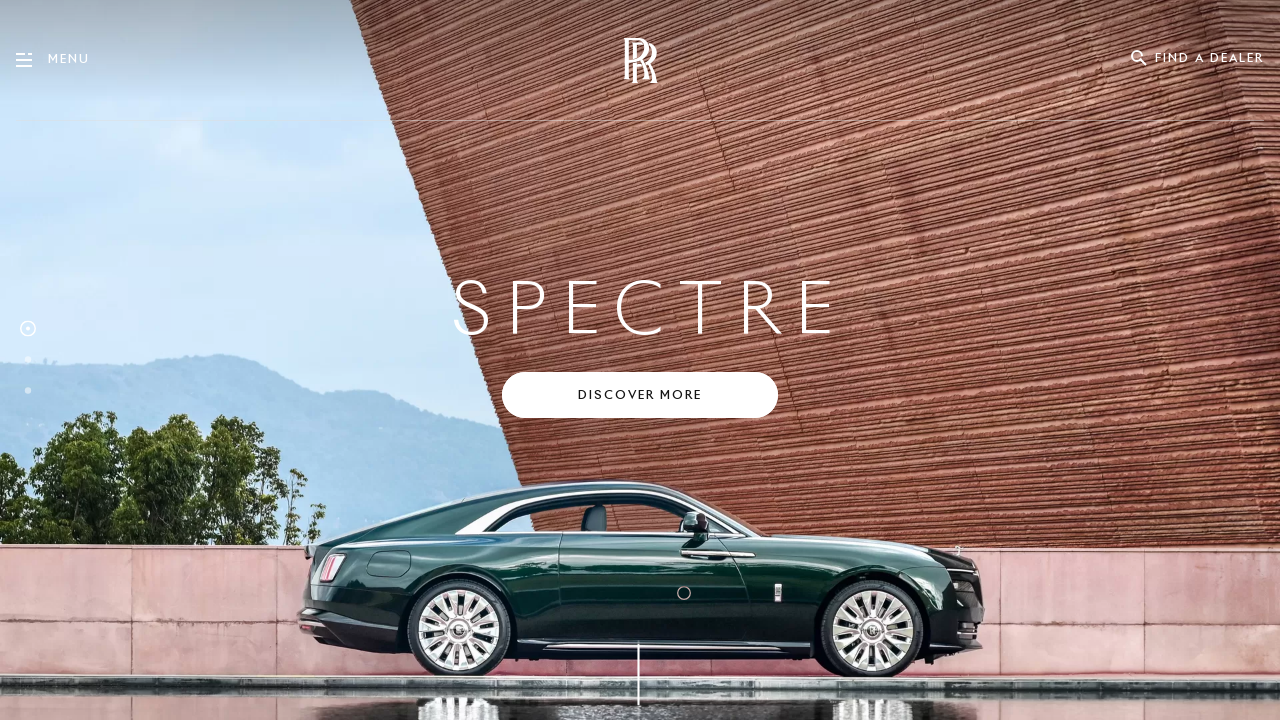

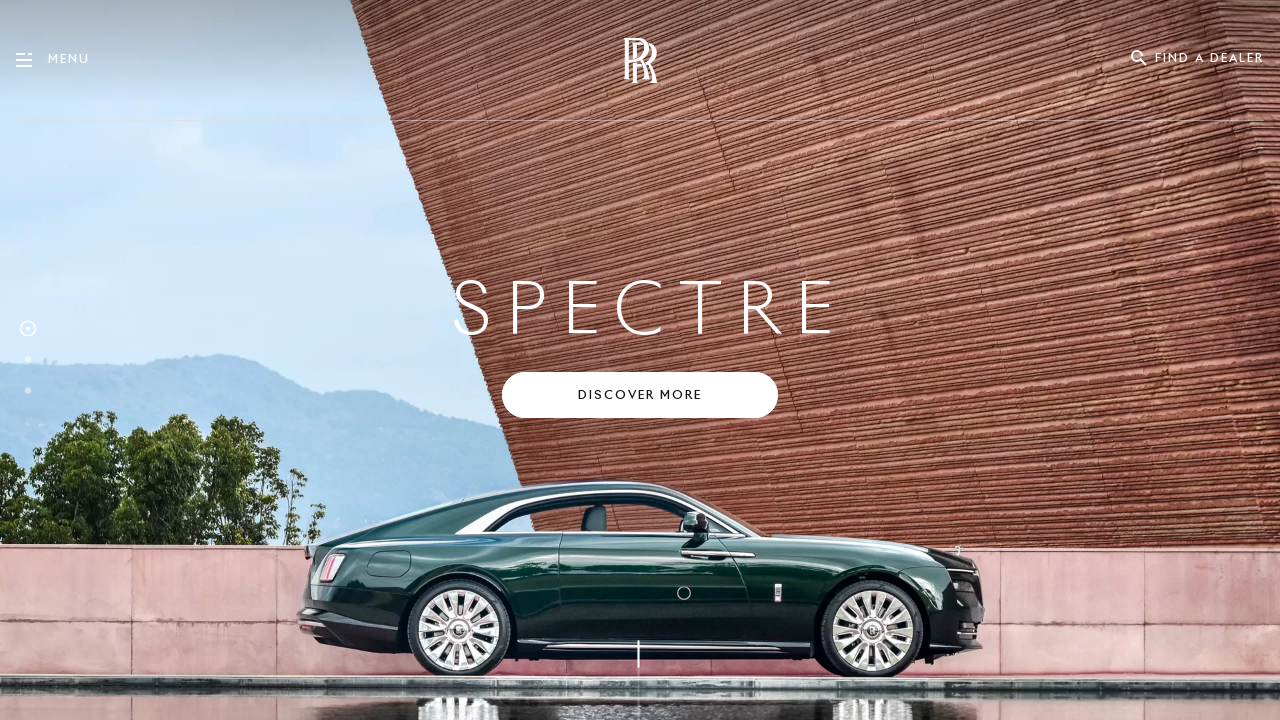